Tests a registration form by filling in the first name and last name fields on a demo automation testing site.

Starting URL: http://demo.automationtesting.in/Register.html

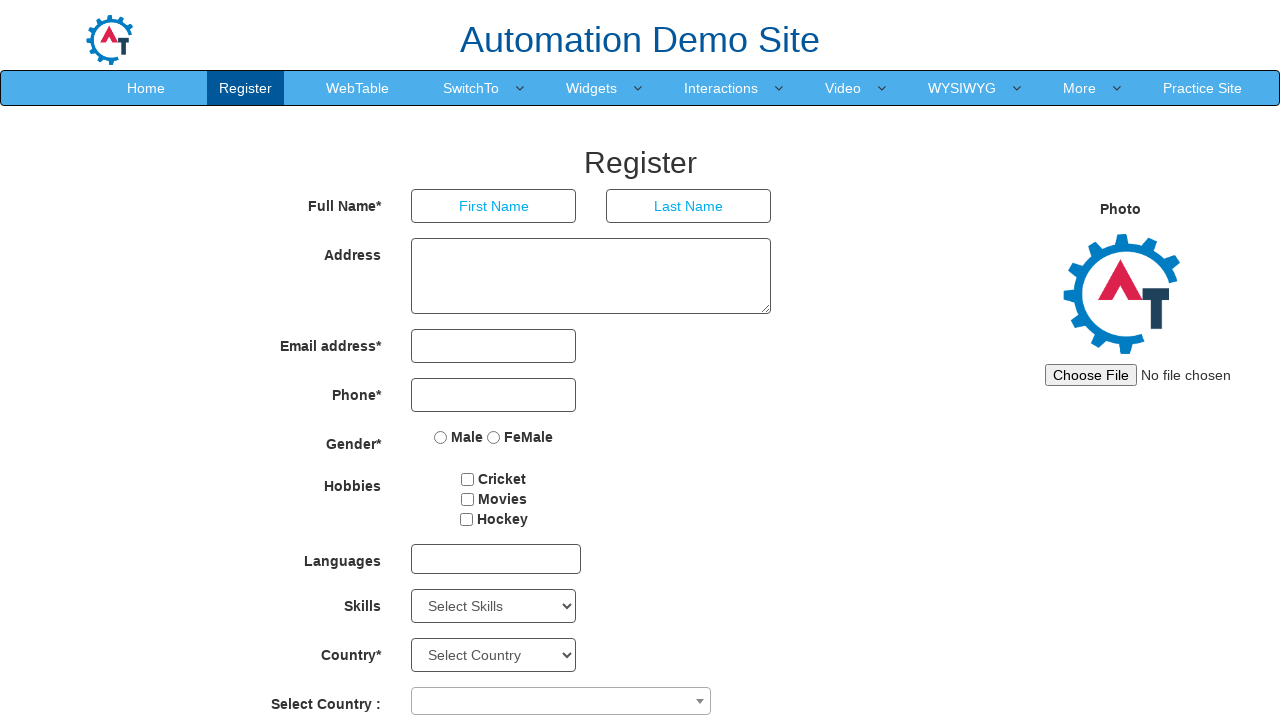

Filled first name field with 'prem' on input[placeholder='First Name']
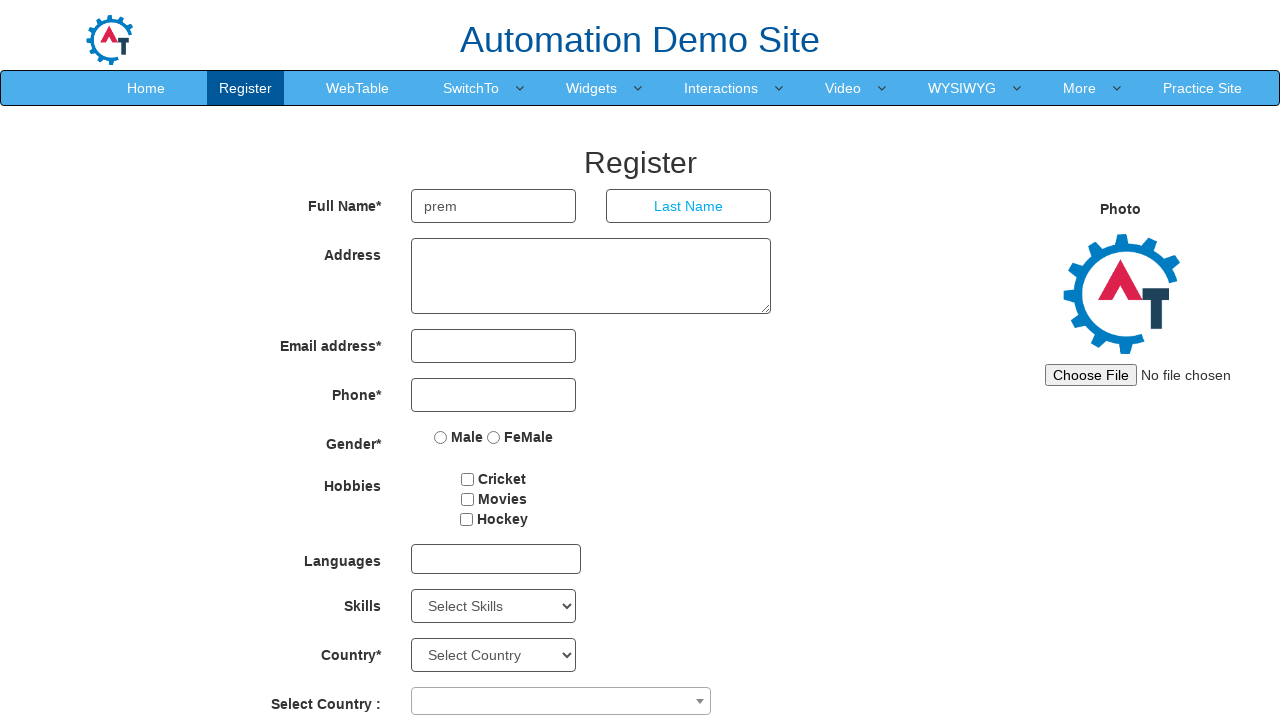

Filled last name field with 'sundar' on input[placeholder='Last Name']
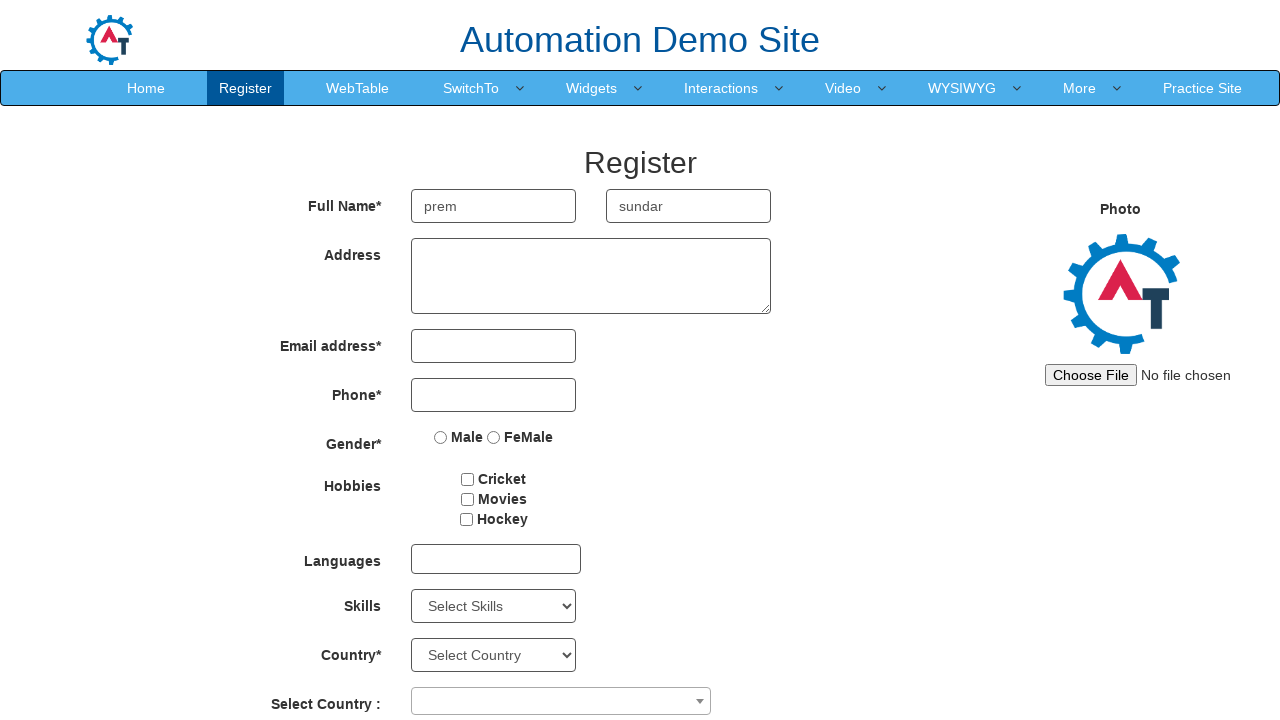

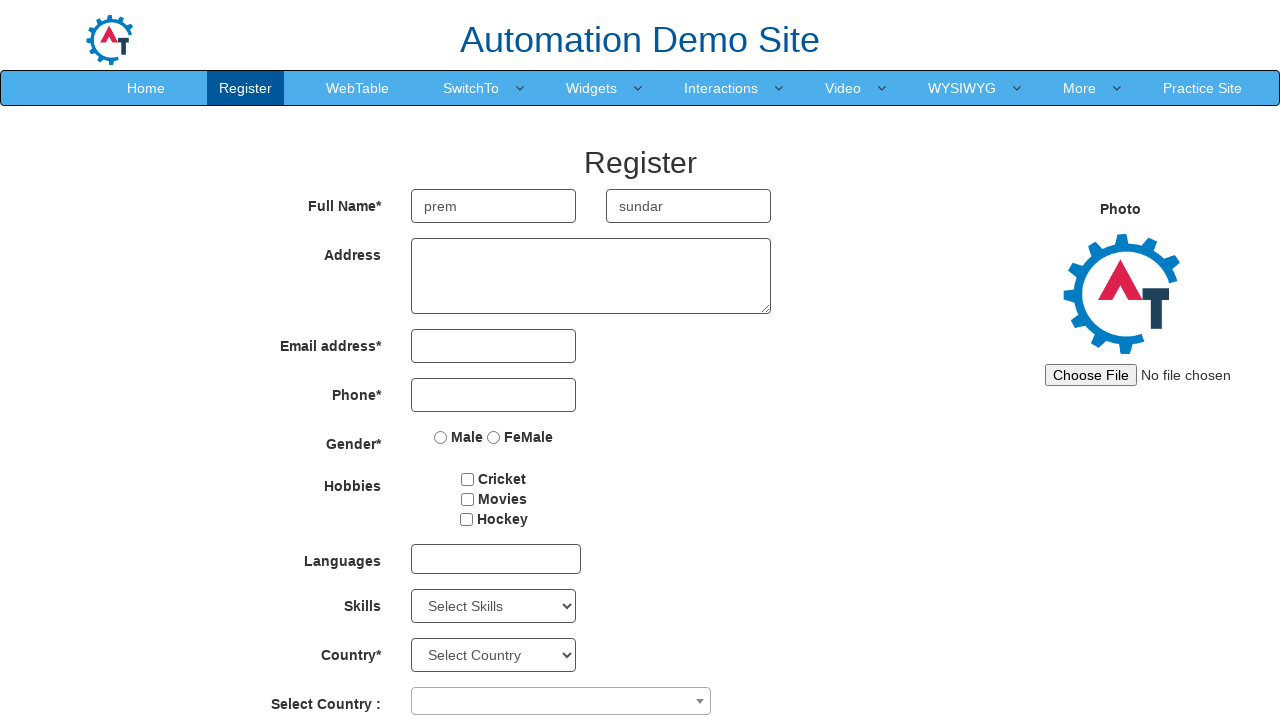